Tests a jQuery dropdown combo tree component by clicking on the input box to open the dropdown

Starting URL: https://www.jqueryscript.net/demo/Drop-Down-Combo-Tree/

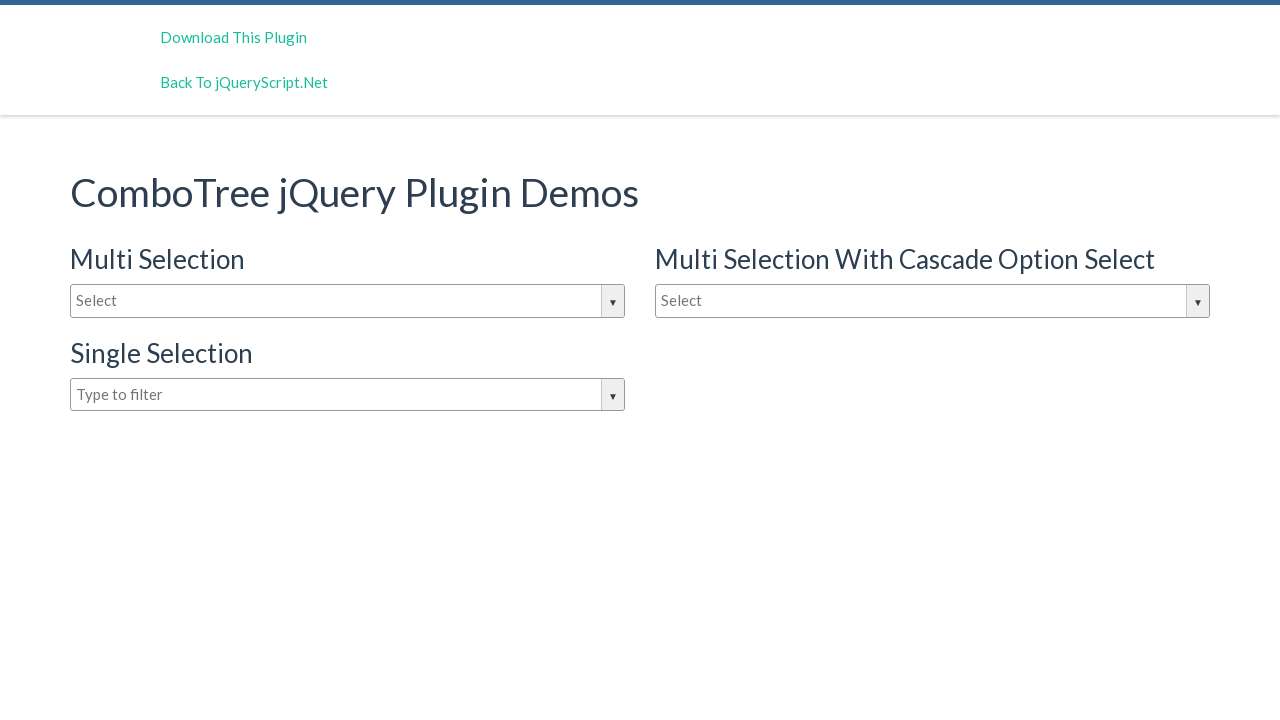

Navigated to jQuery dropdown combo tree demo page
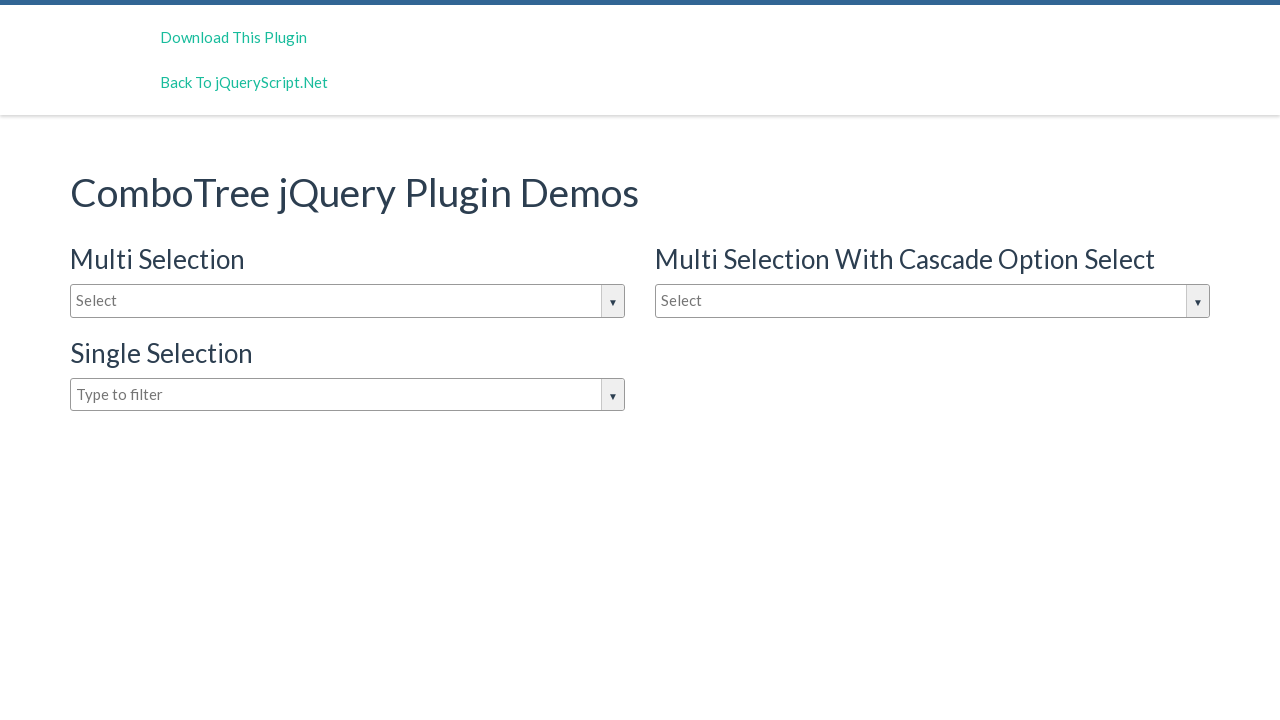

Clicked on the dropdown input box to open the combo tree at (348, 301) on #justAnInputBox
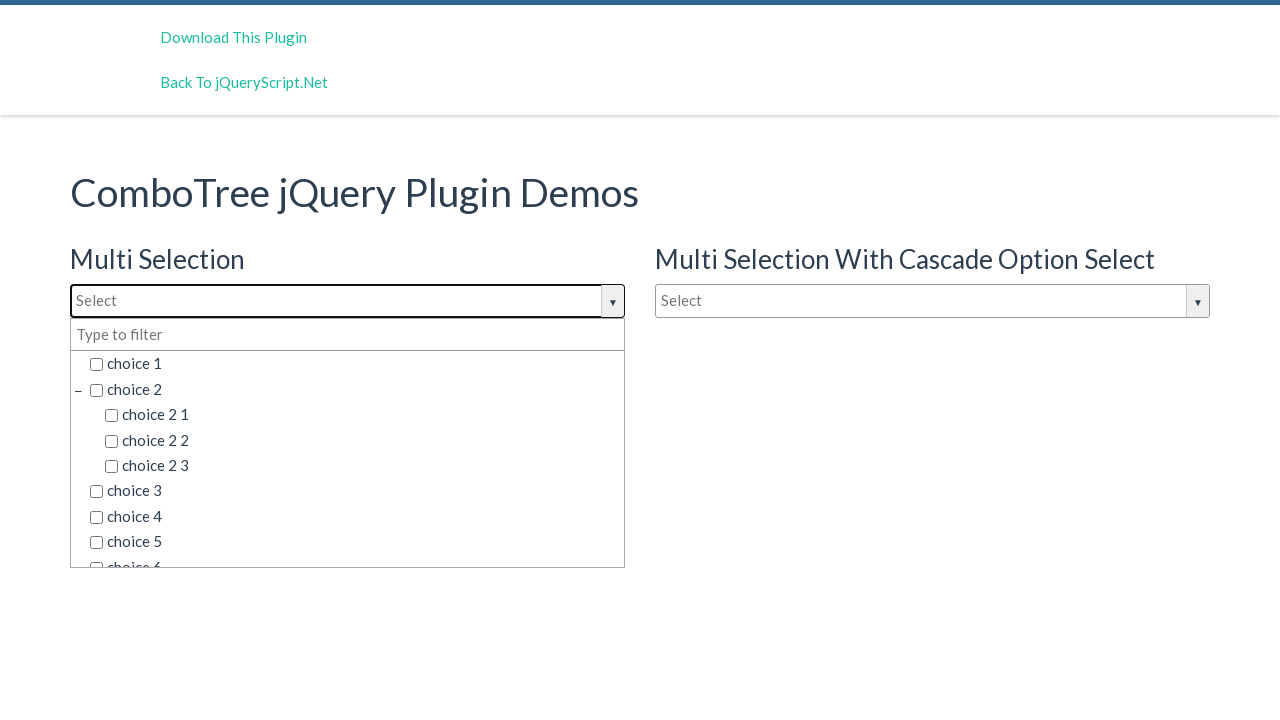

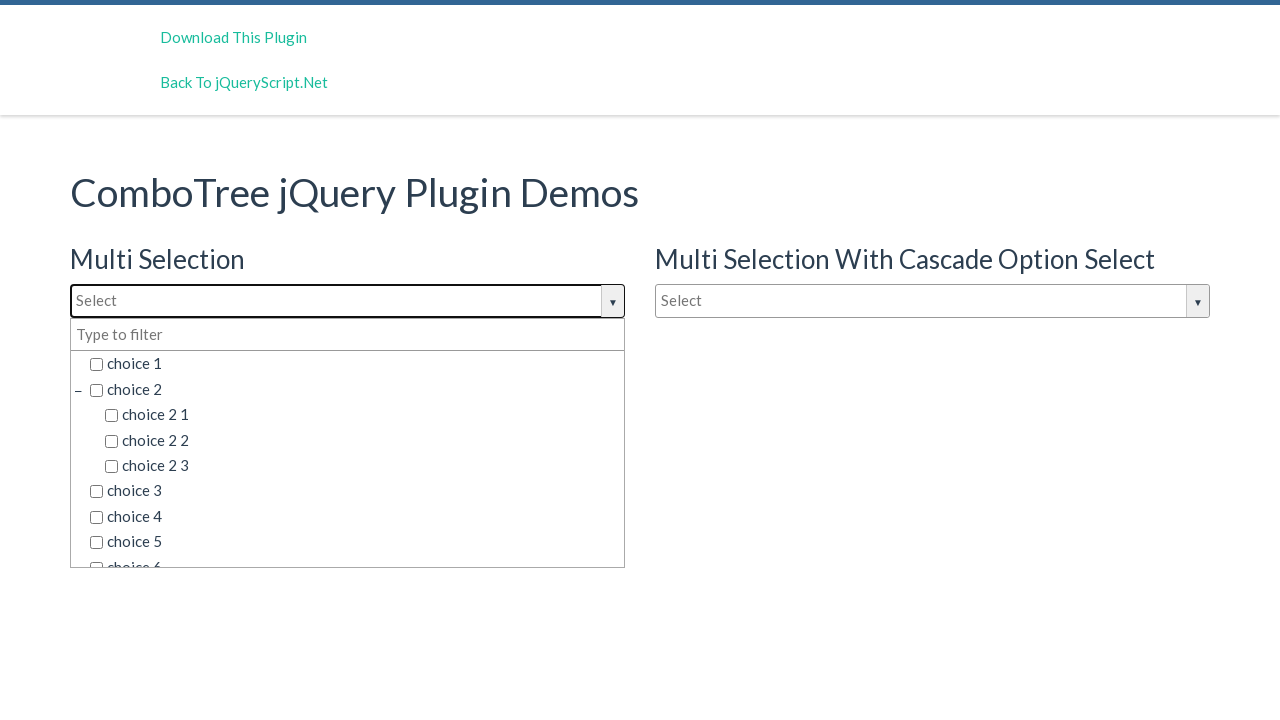